Navigates to a Tahitian pearl ring product page on Angara jewelry website and verifies the page loads successfully

Starting URL: https://www.angara.com/ie-en/p/tahitian-cultured-pearl-and-diamond-split-shank-ring-sr1307thprd?metalType=14k+rose+gold&quality=best&stoneSizes=9mm

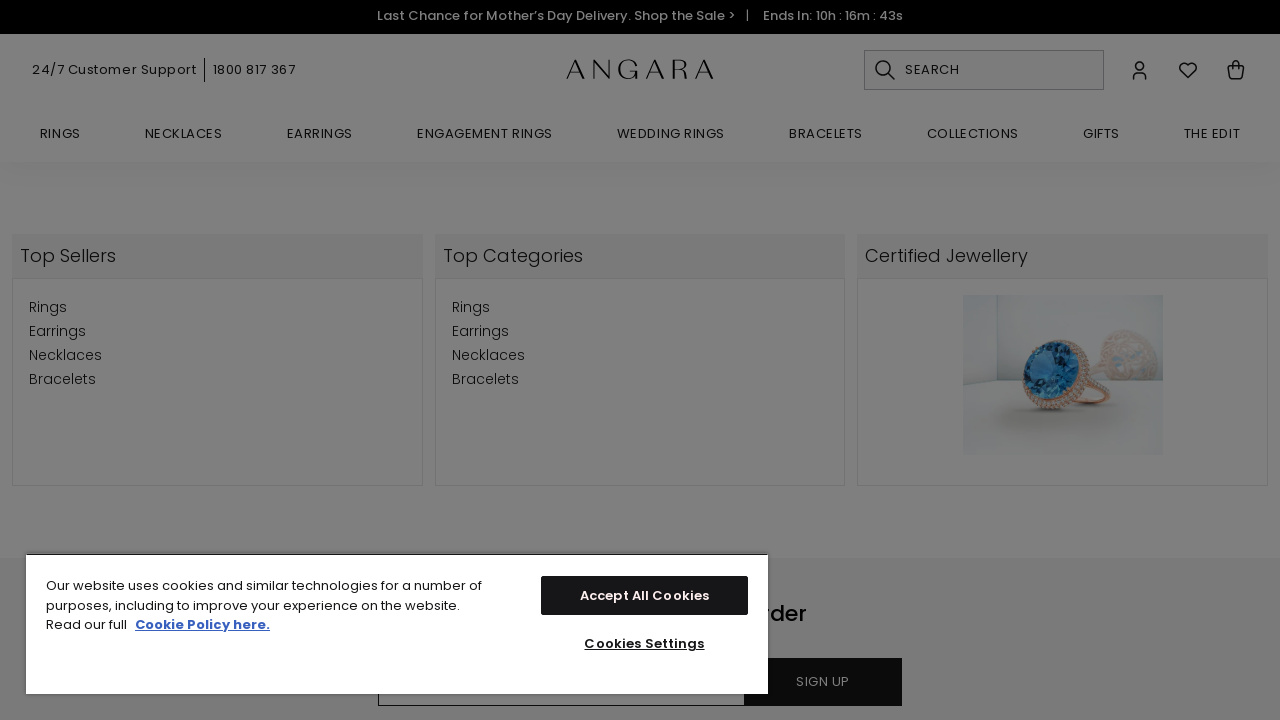

Waited for DOM content to load on Tahitian pearl ring product page
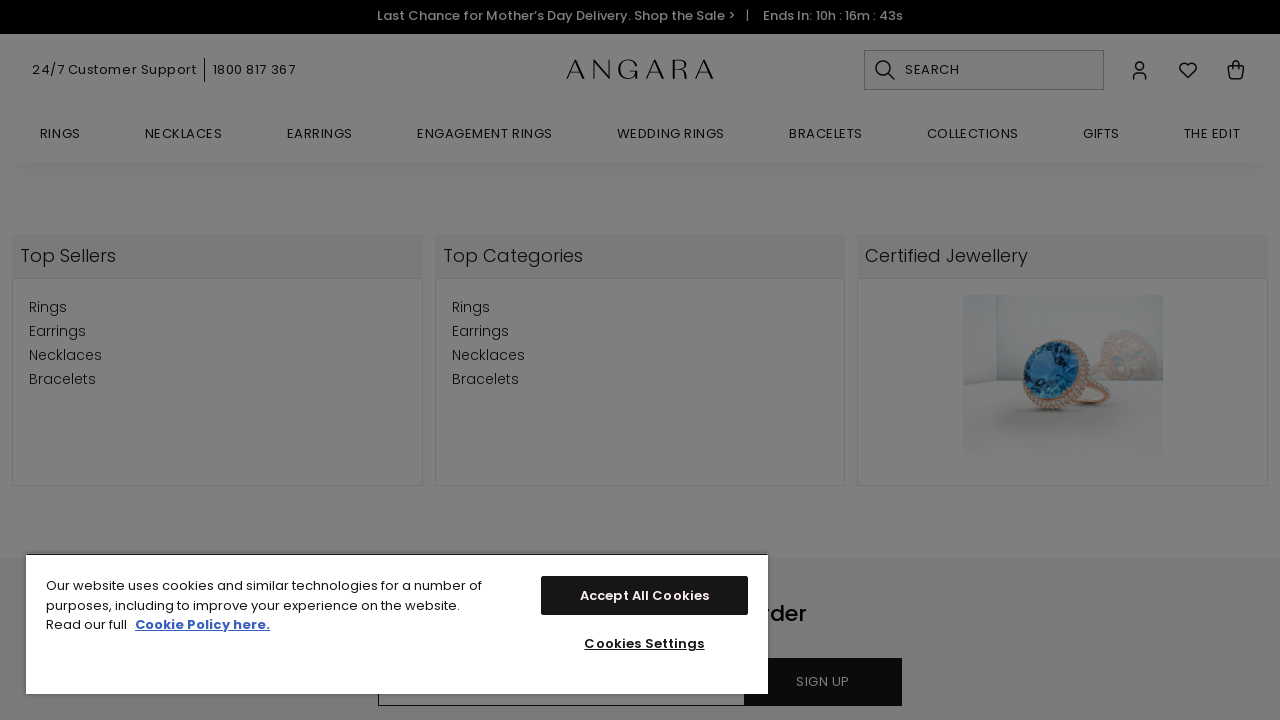

Verified page loaded by confirming body element is present
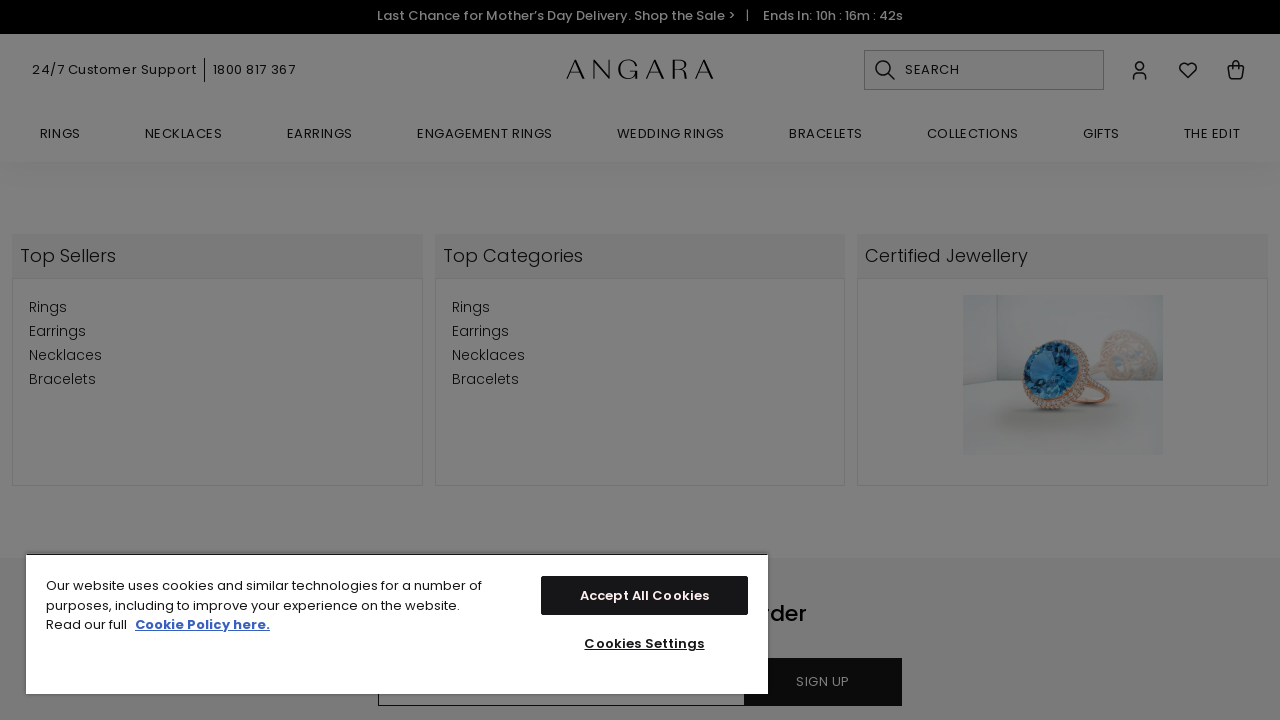

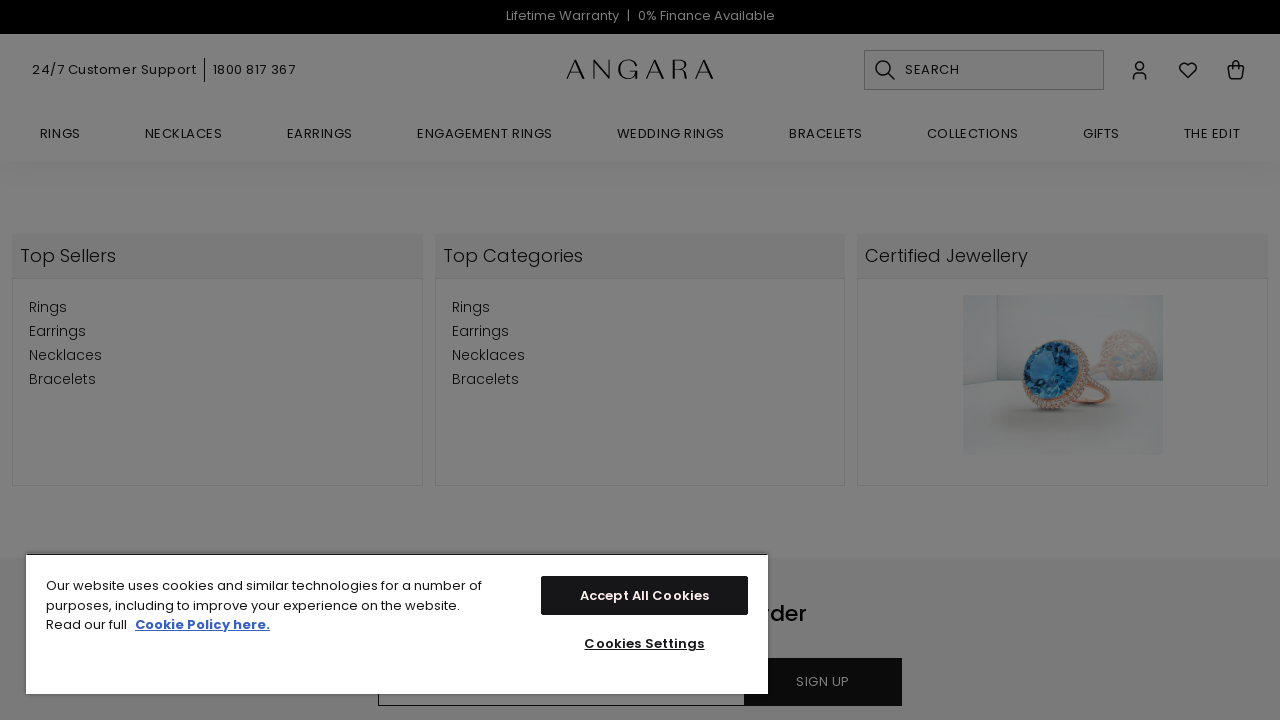